Opens multiple navigation links from the Selenium website in new tabs by right-clicking and opening in new tab, then switches between the tabs

Starting URL: https://www.selenium.dev/

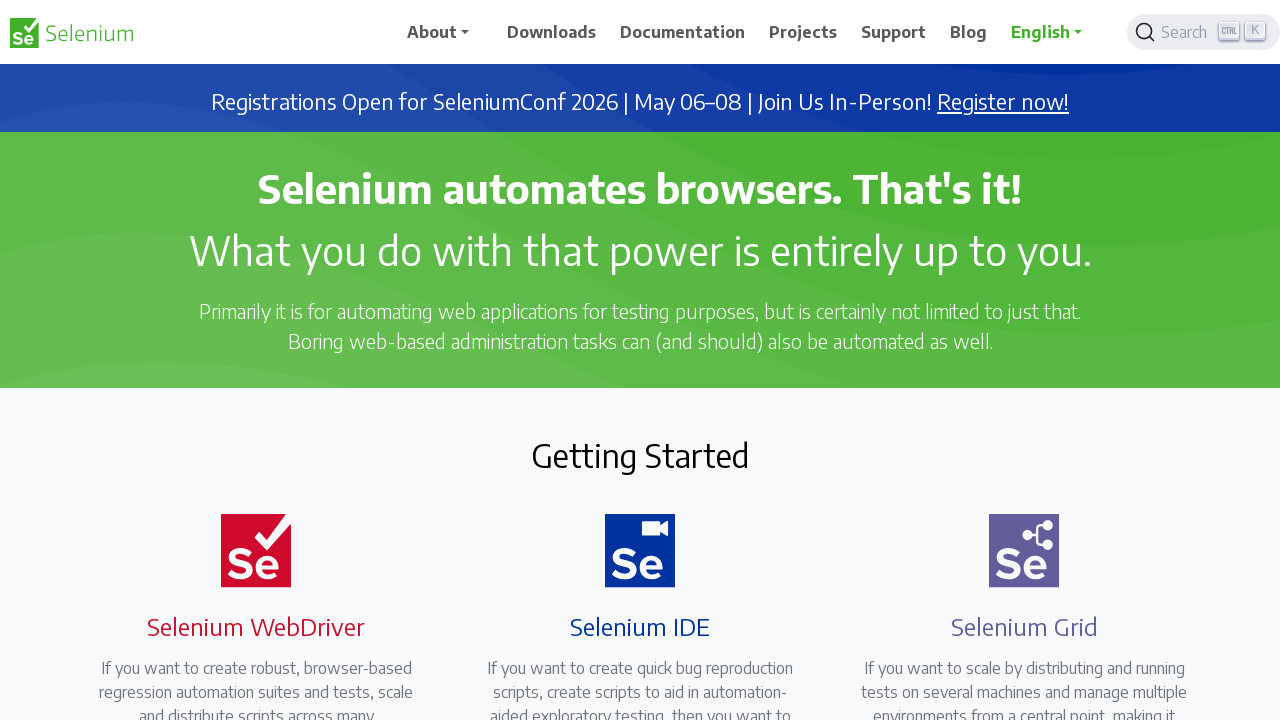

Located Downloads navigation link
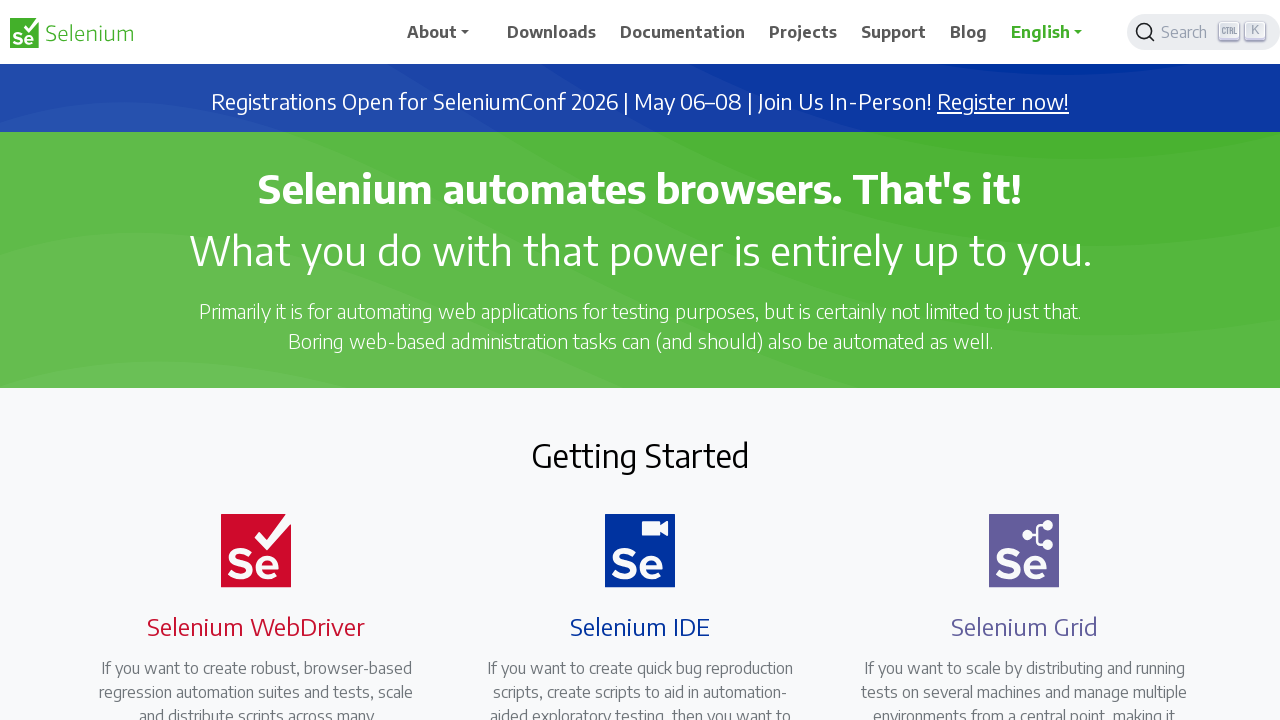

Located Documentation navigation link
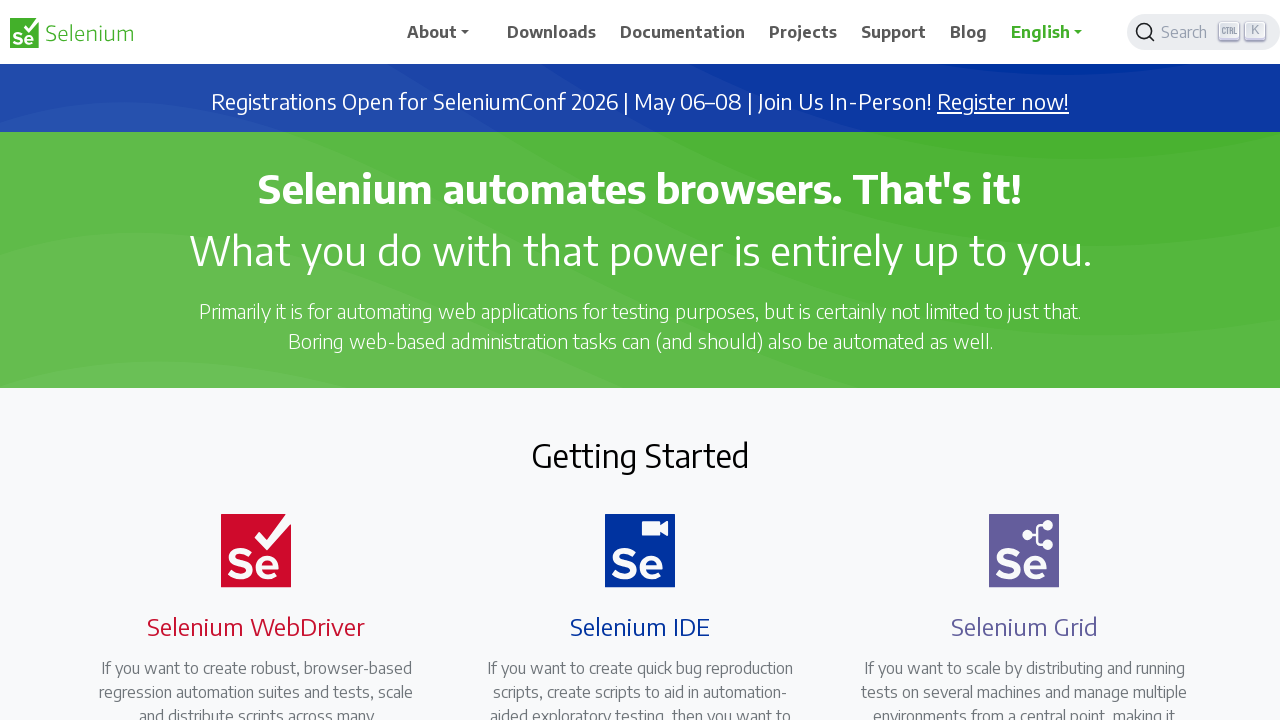

Located Projects navigation link
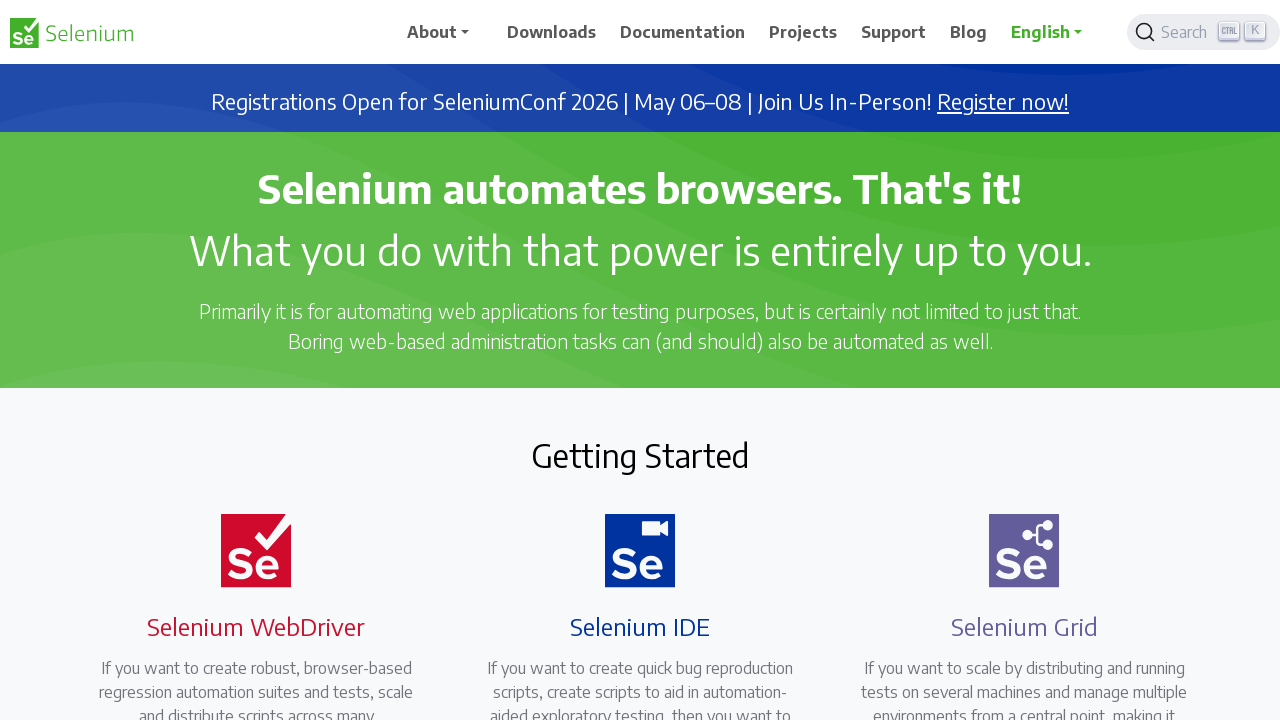

Located Support navigation link
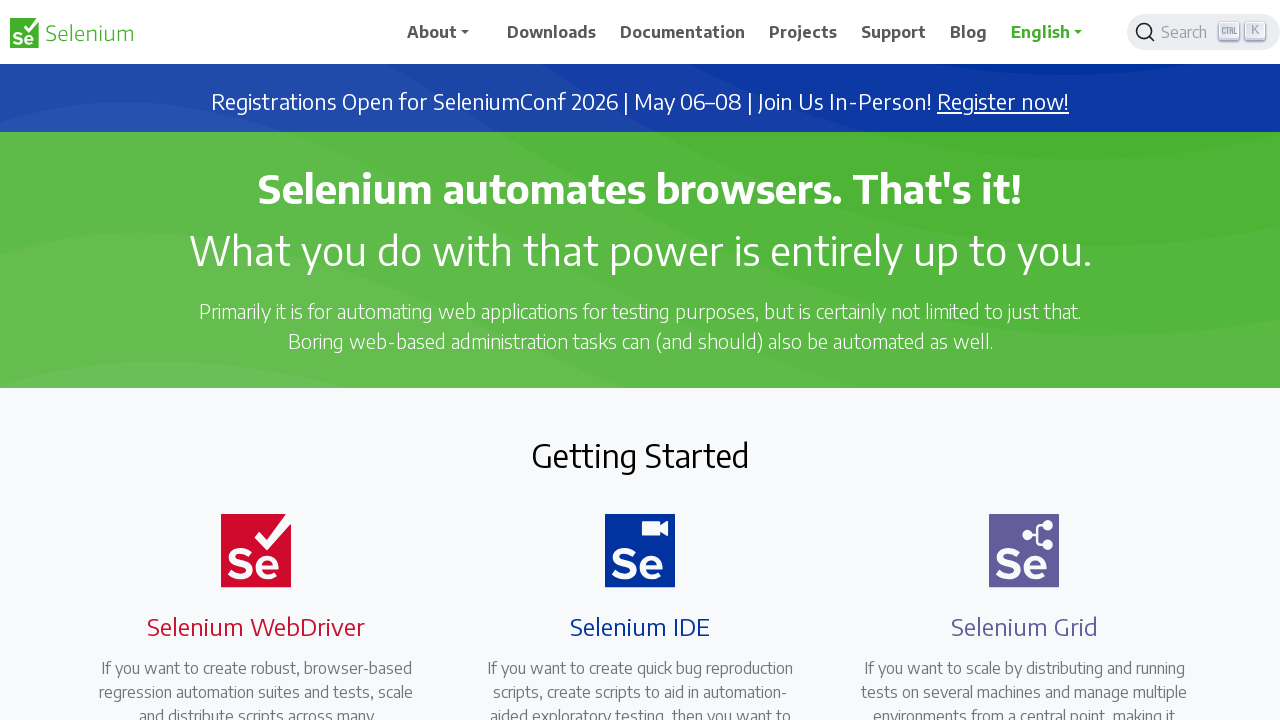

Right-clicked Downloads link to open in new tab at (552, 32) on xpath=//span[.='Downloads']
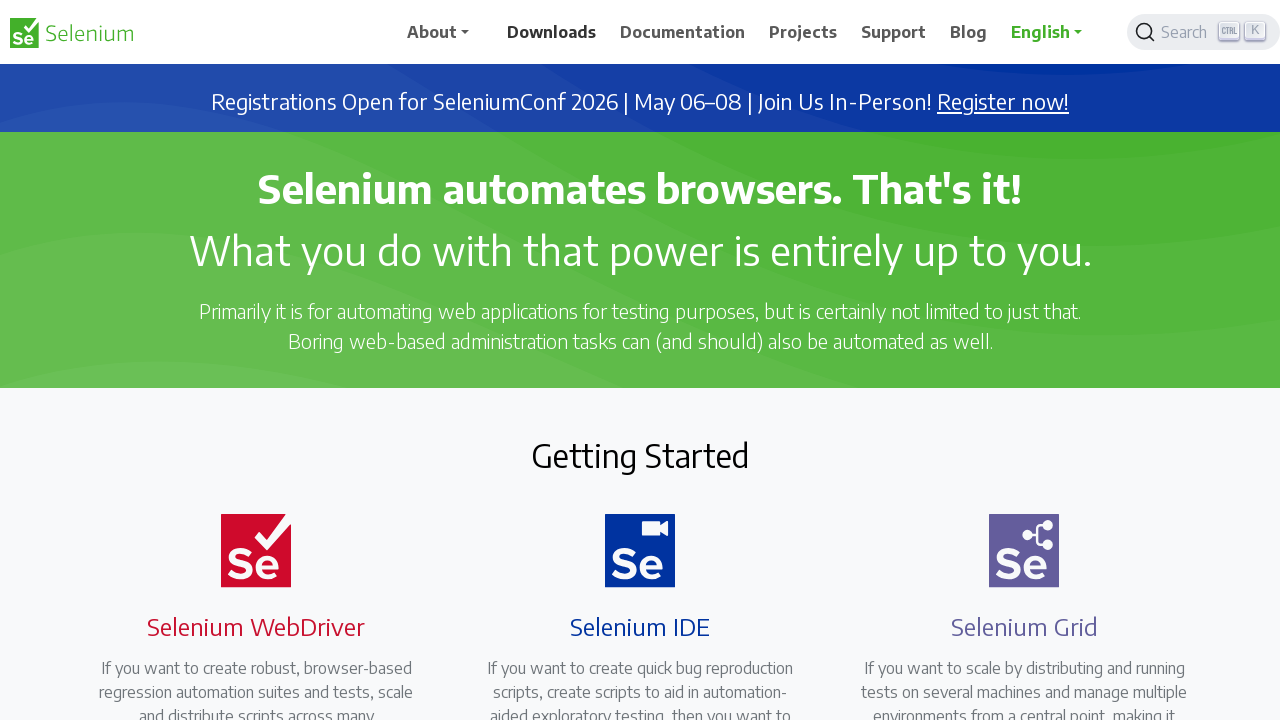

Right-clicked Documentation link to open in new tab at (683, 32) on xpath=//span[.='Documentation']
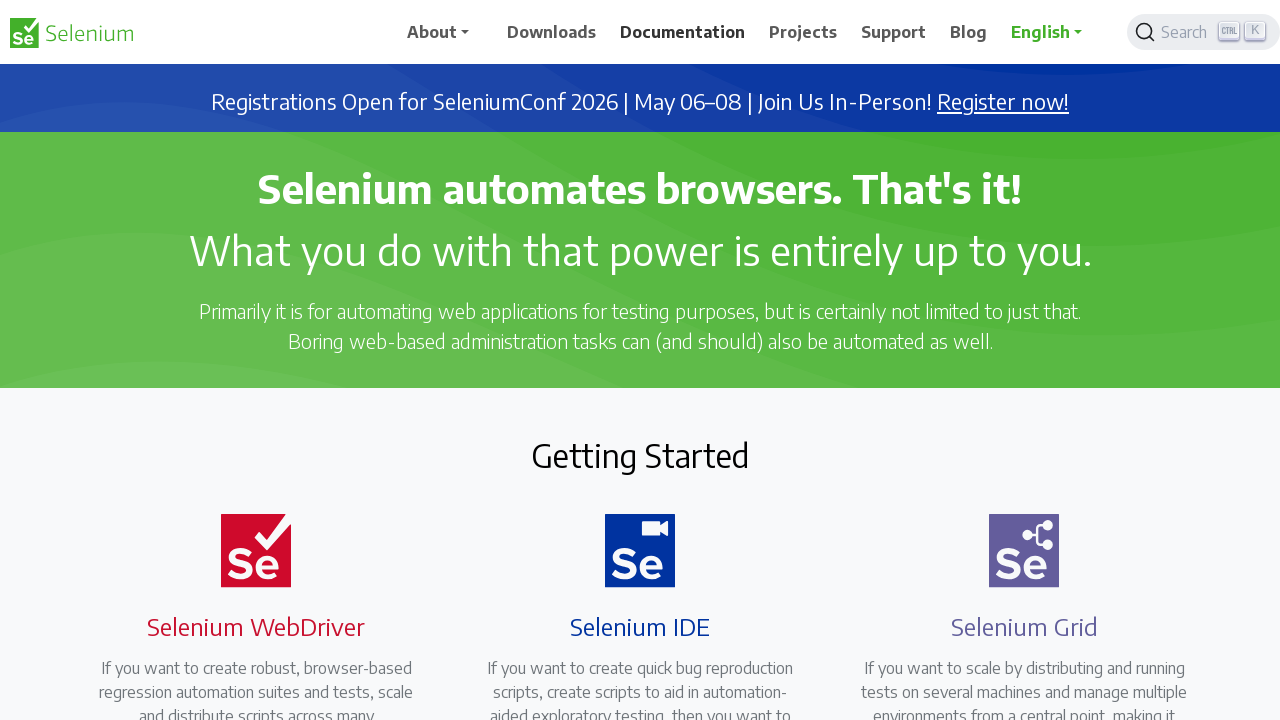

Right-clicked Projects link to open in new tab at (803, 32) on xpath=//span[.='Projects']
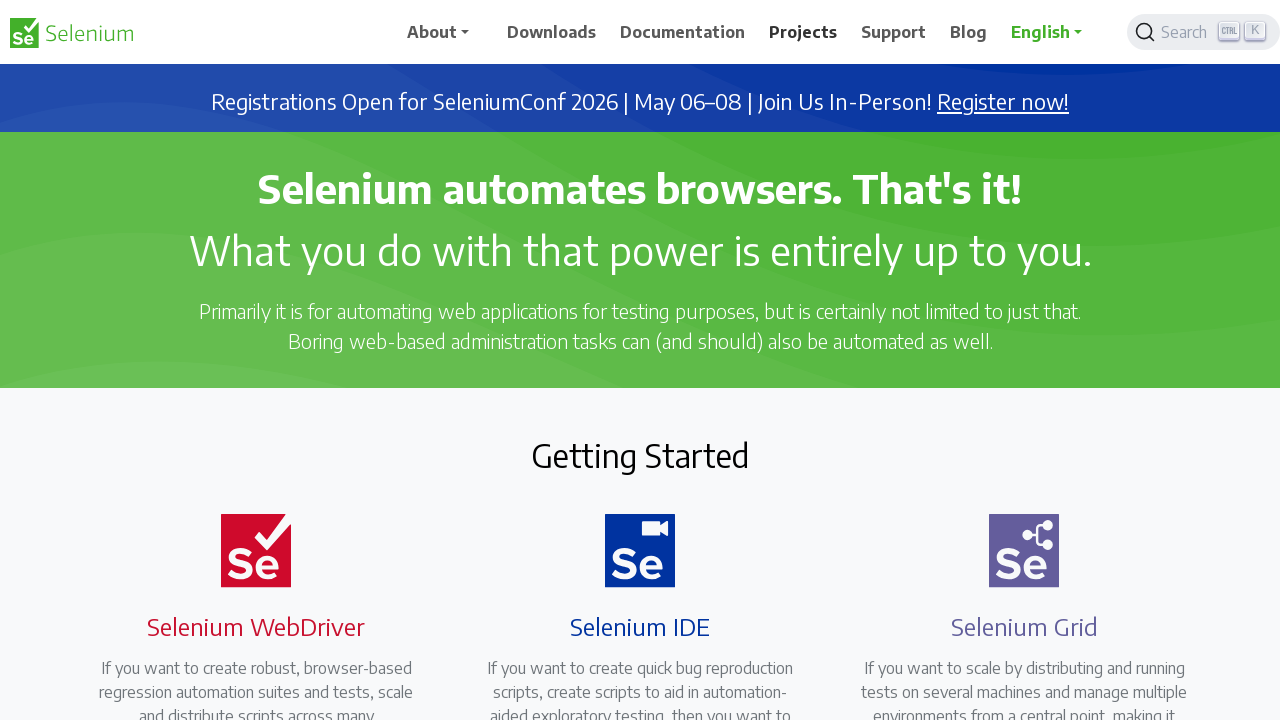

Right-clicked Support link to open in new tab at (894, 32) on xpath=//span[.='Support']
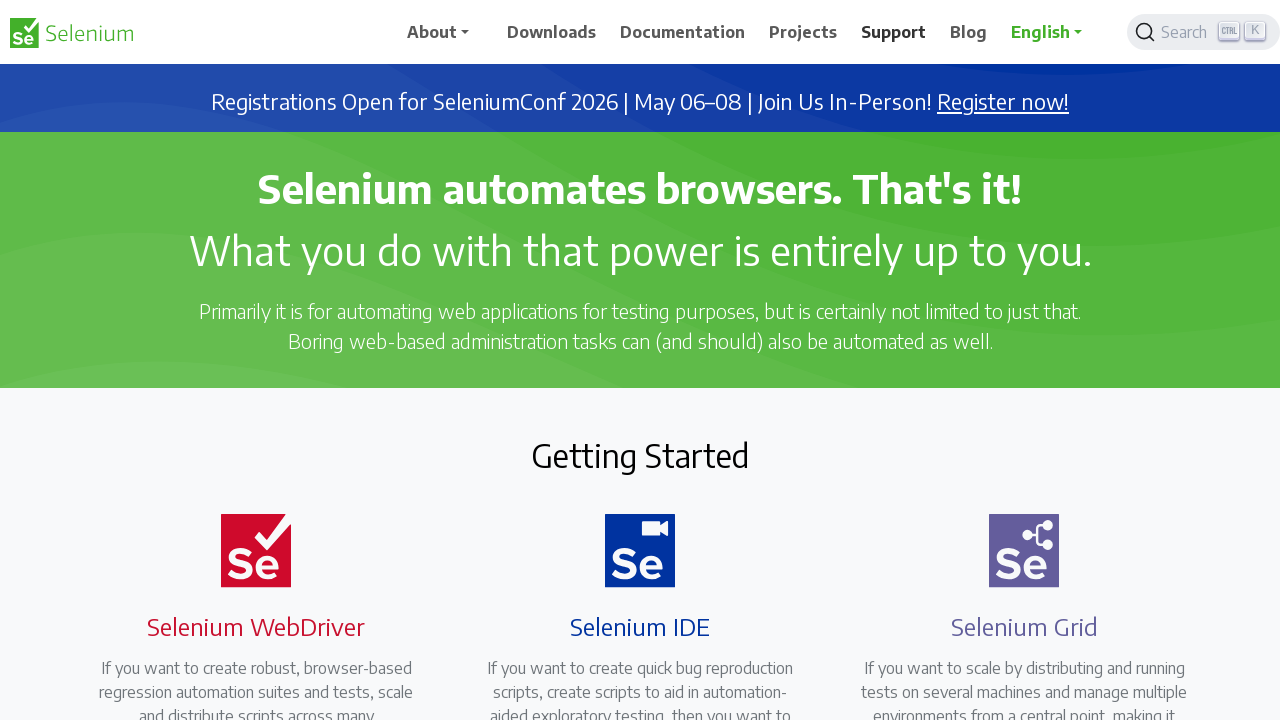

Retrieved all open tabs from context
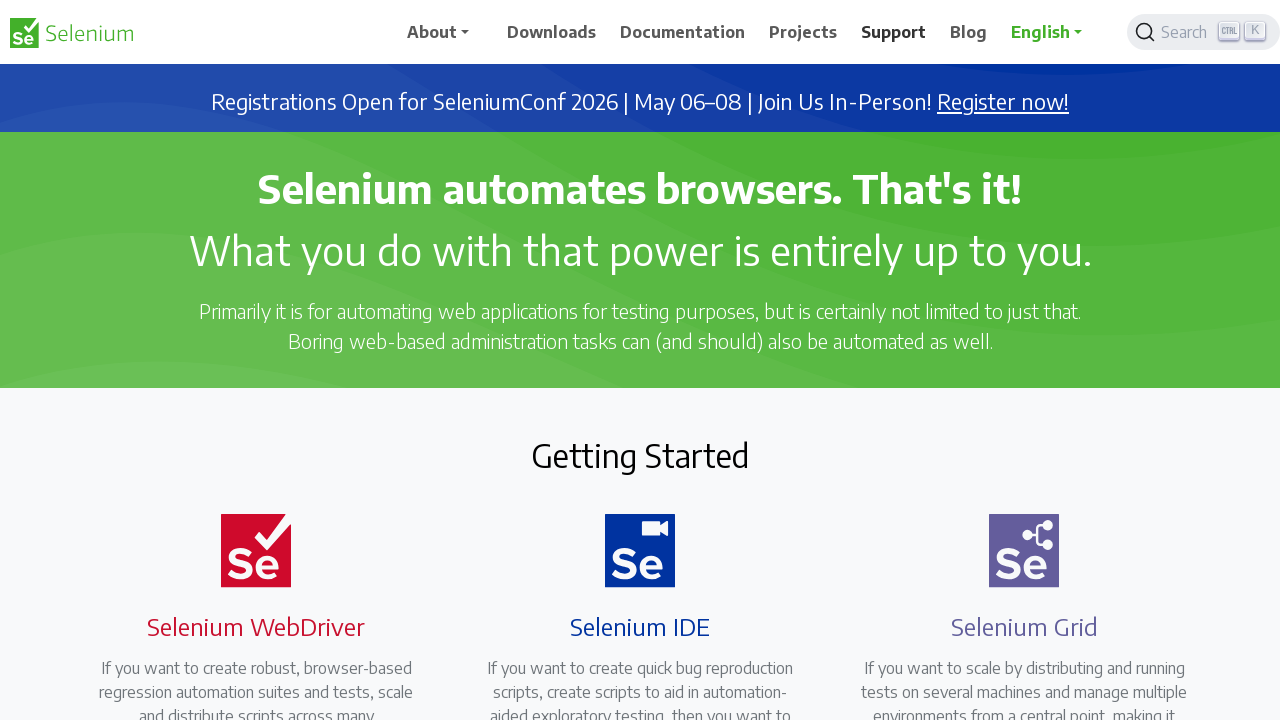

Switched to the third tab (Projects)
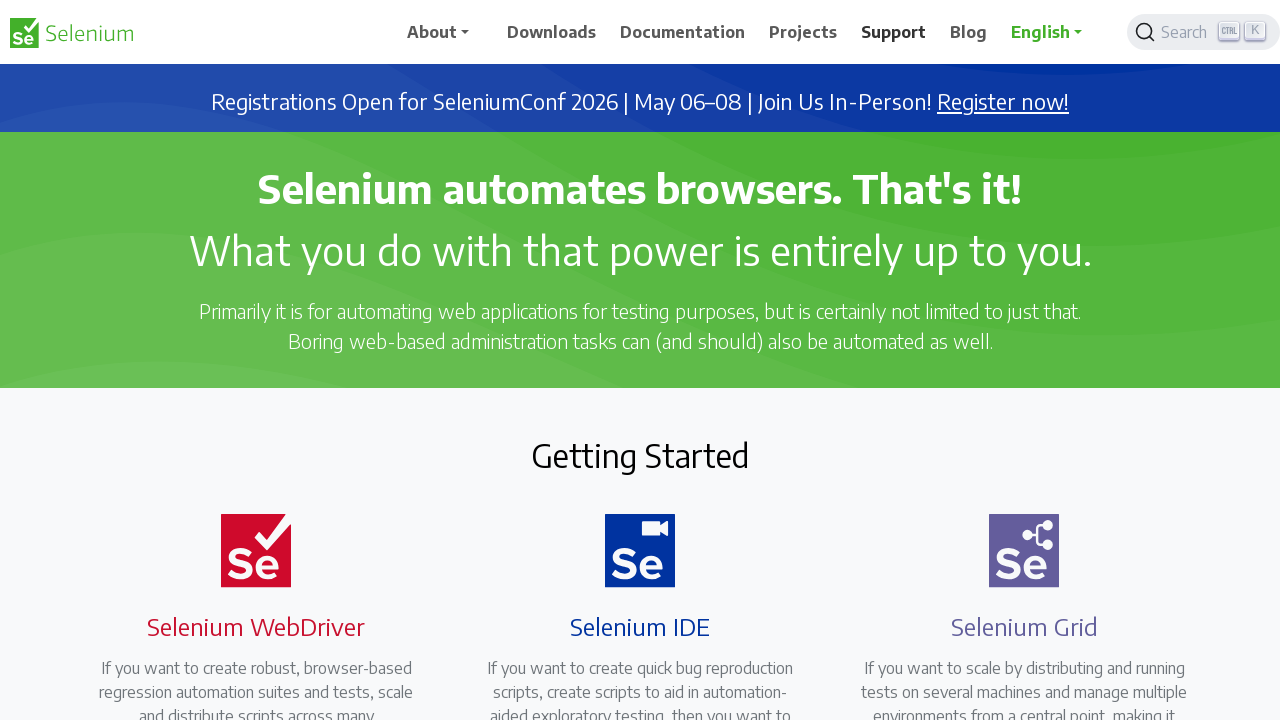

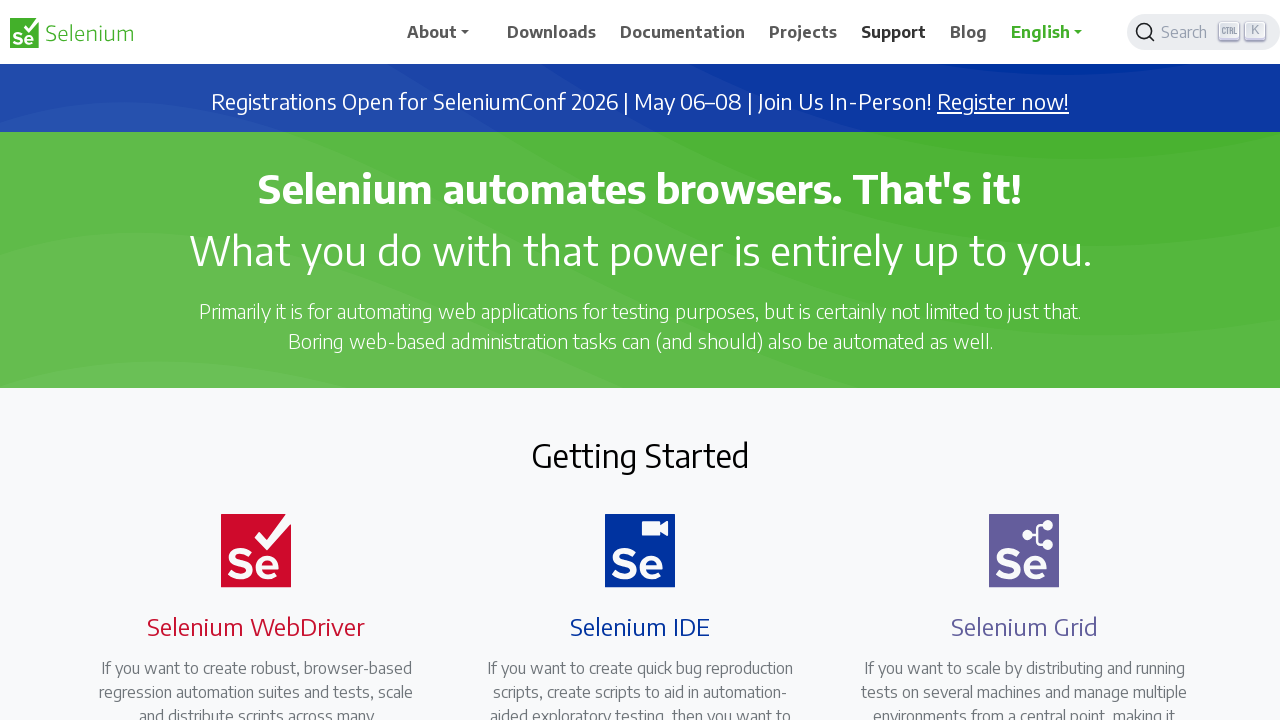